Tests navigation to the "Migrating an enterprise app from AngularJS to React" blog post by scrolling to the case study section and clicking the link

Starting URL: https://www.crocoder.dev

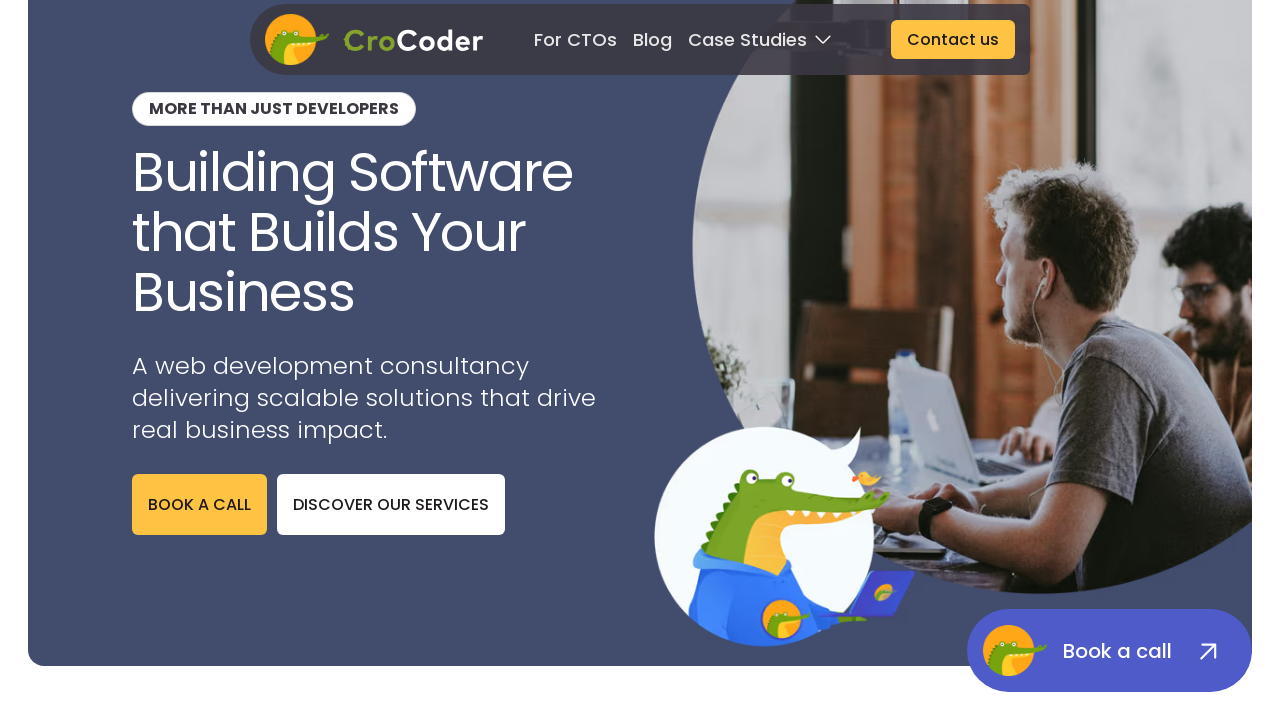

Located the case study section with 'Team Enablement & Upskilling' text
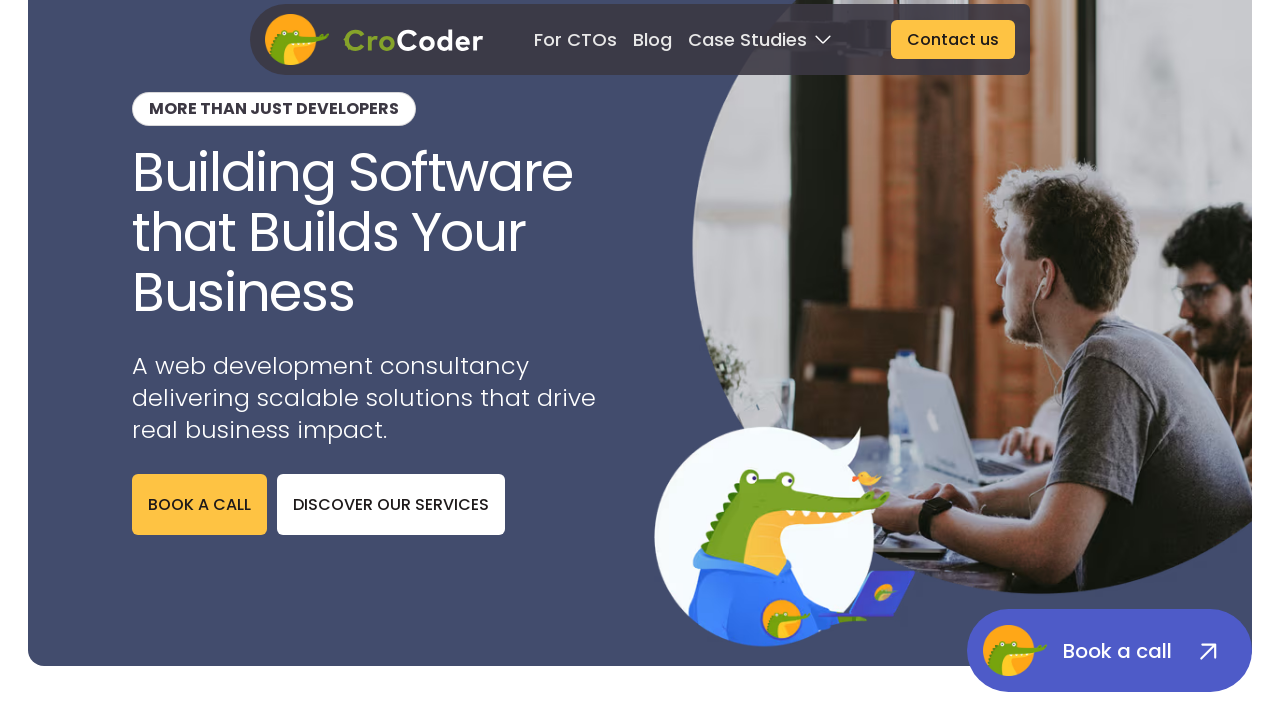

Scrolled case study section into view
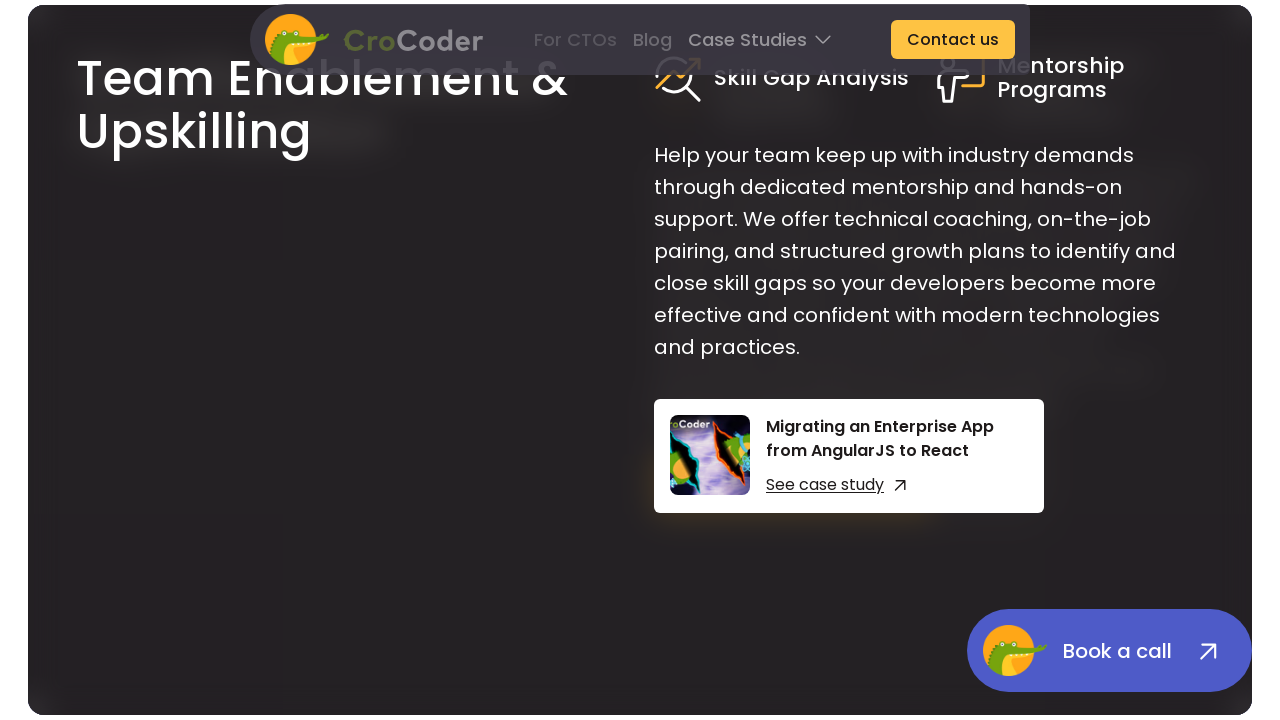

Clicked the link to 'Migrating an enterprise app from AngularJS to React' blog post at (825, 485) on #animation-wrapper section >> internal:has-text="Team Enablement & Upskilling"i 
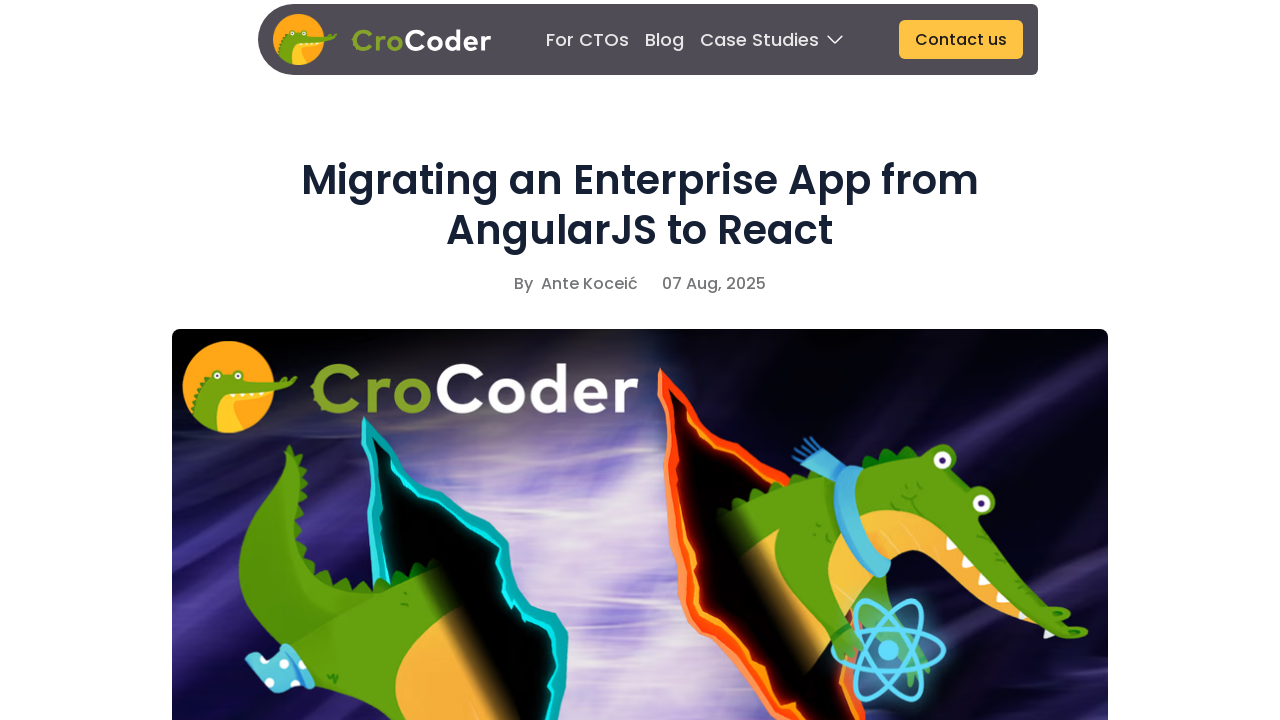

Successfully navigated to the blog post about migrating from AngularJS to React
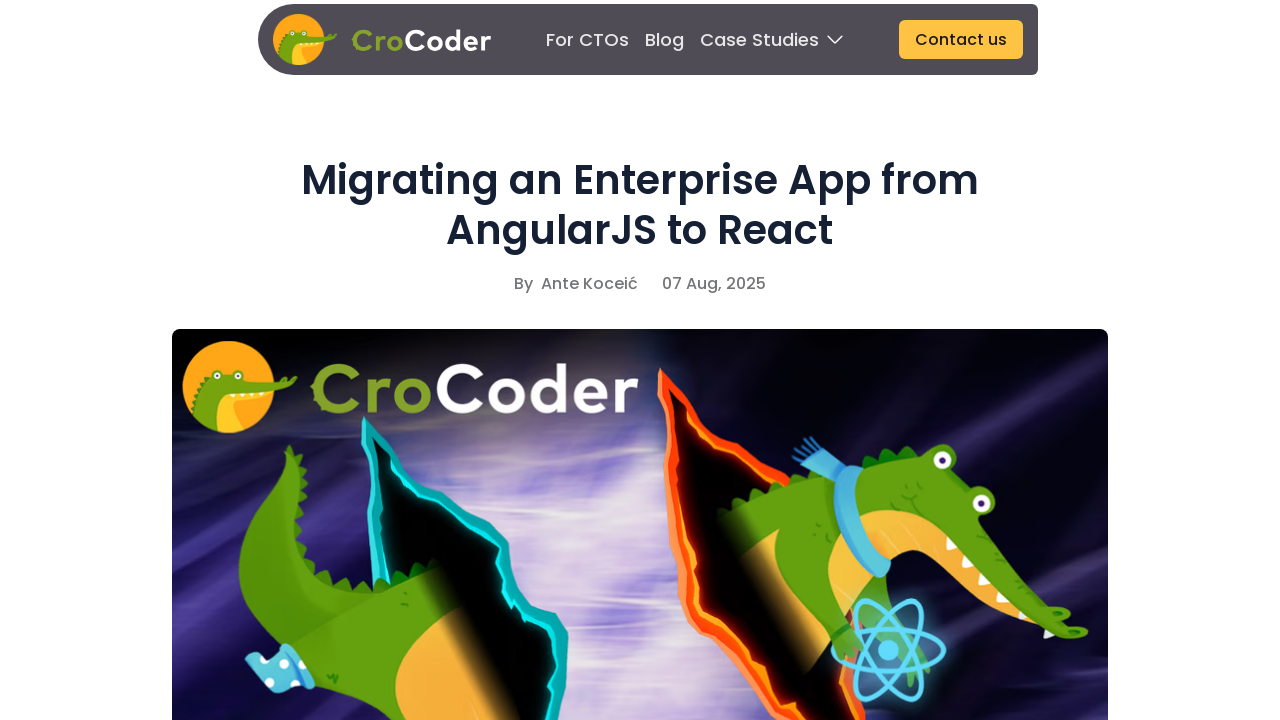

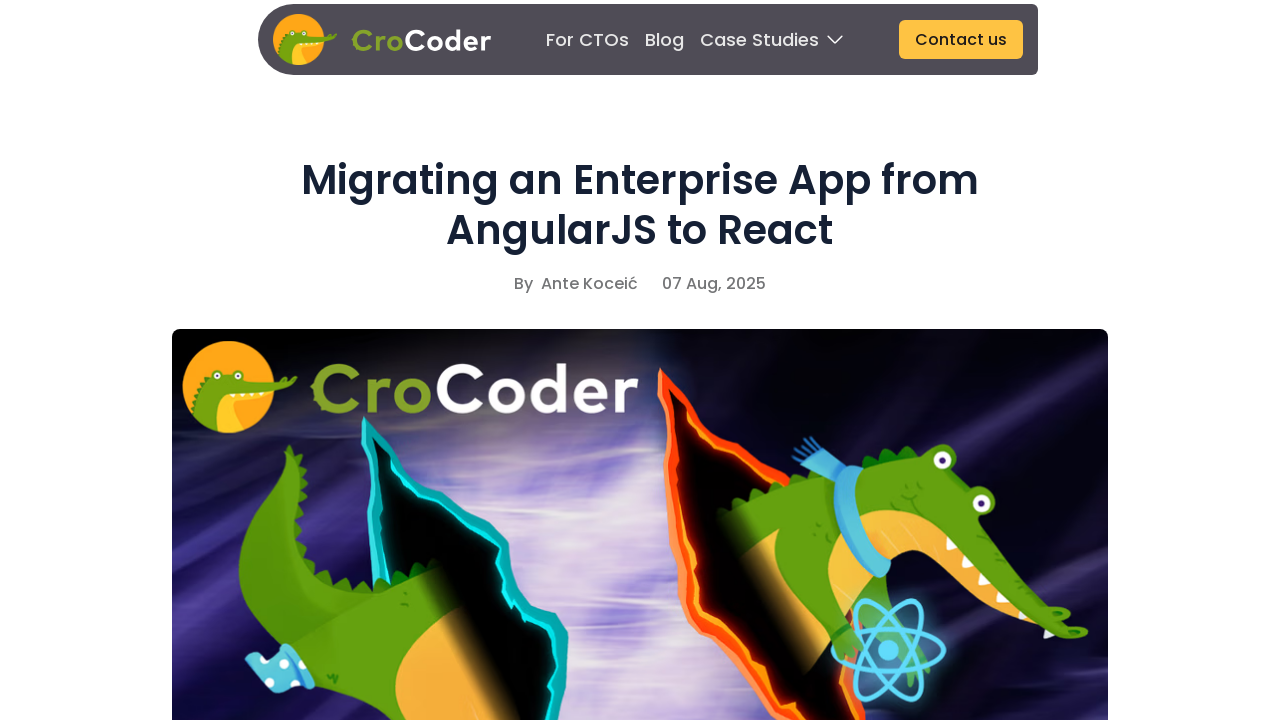